Tests alert handling by clicking a button to trigger a simple alert and accepting it

Starting URL: https://demoqa.com/alerts

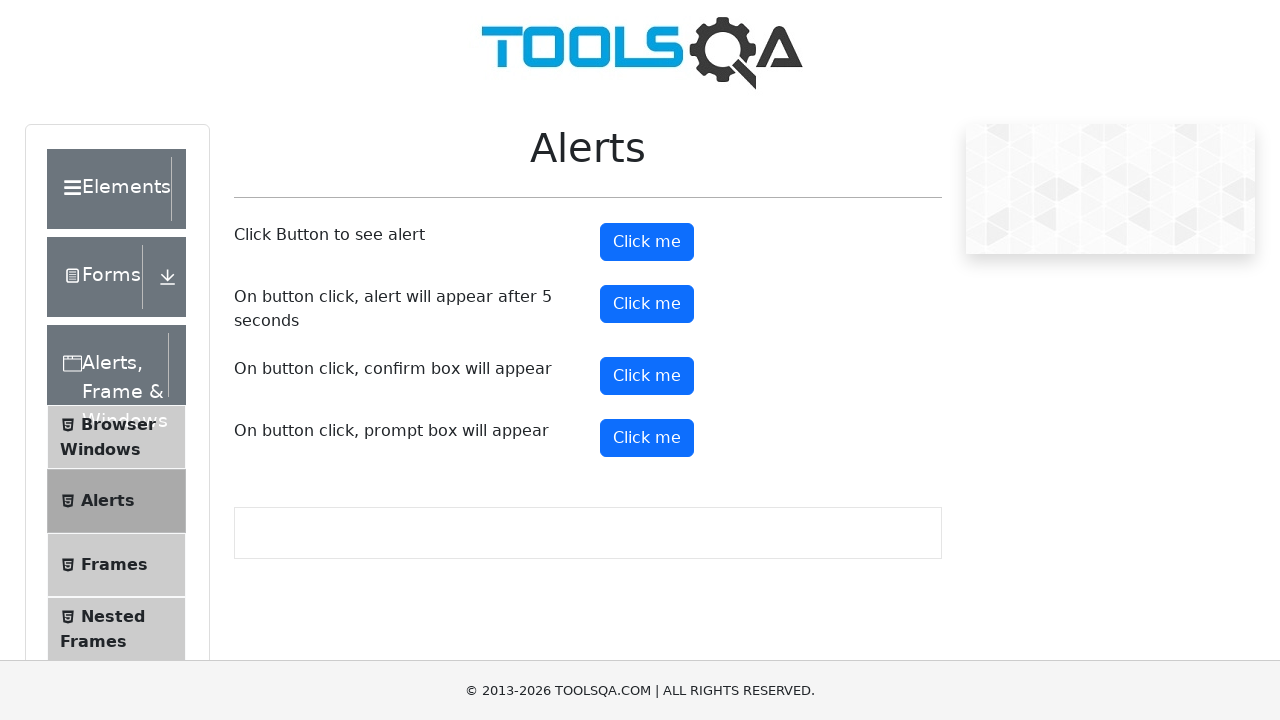

Clicked alert button to trigger simple alert at (647, 242) on #alertButton
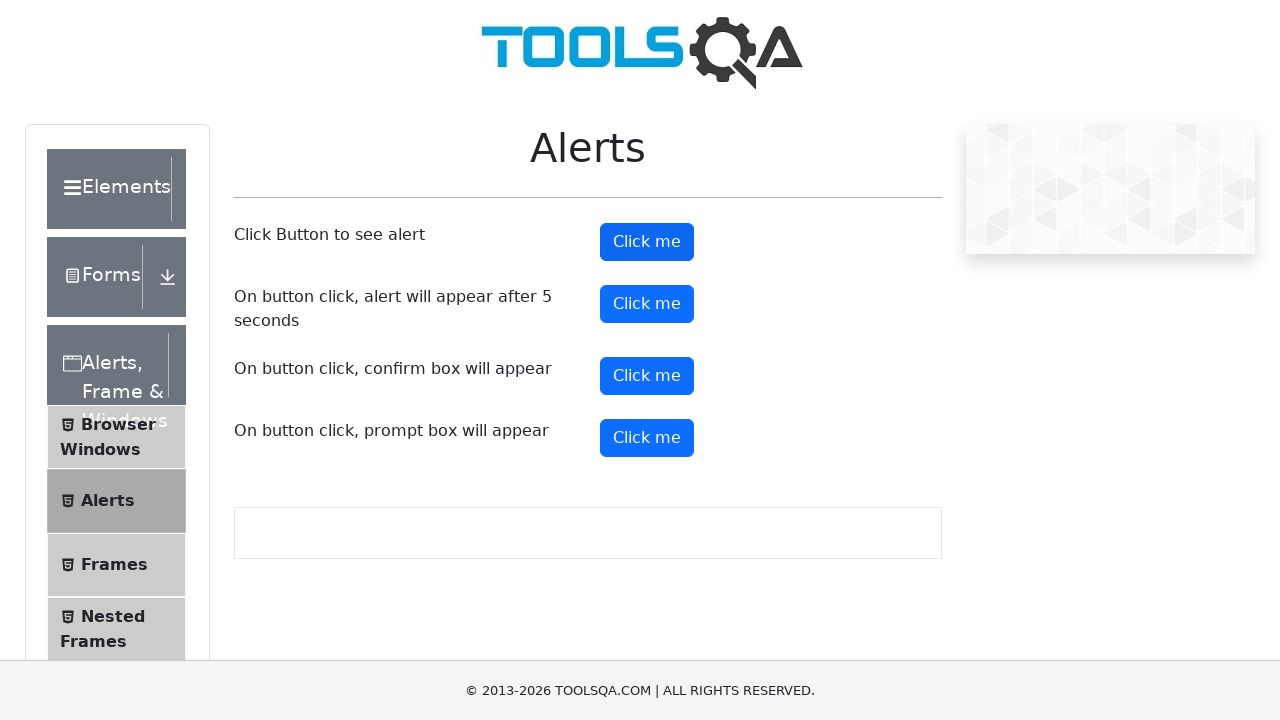

Set up dialog handler to accept alerts
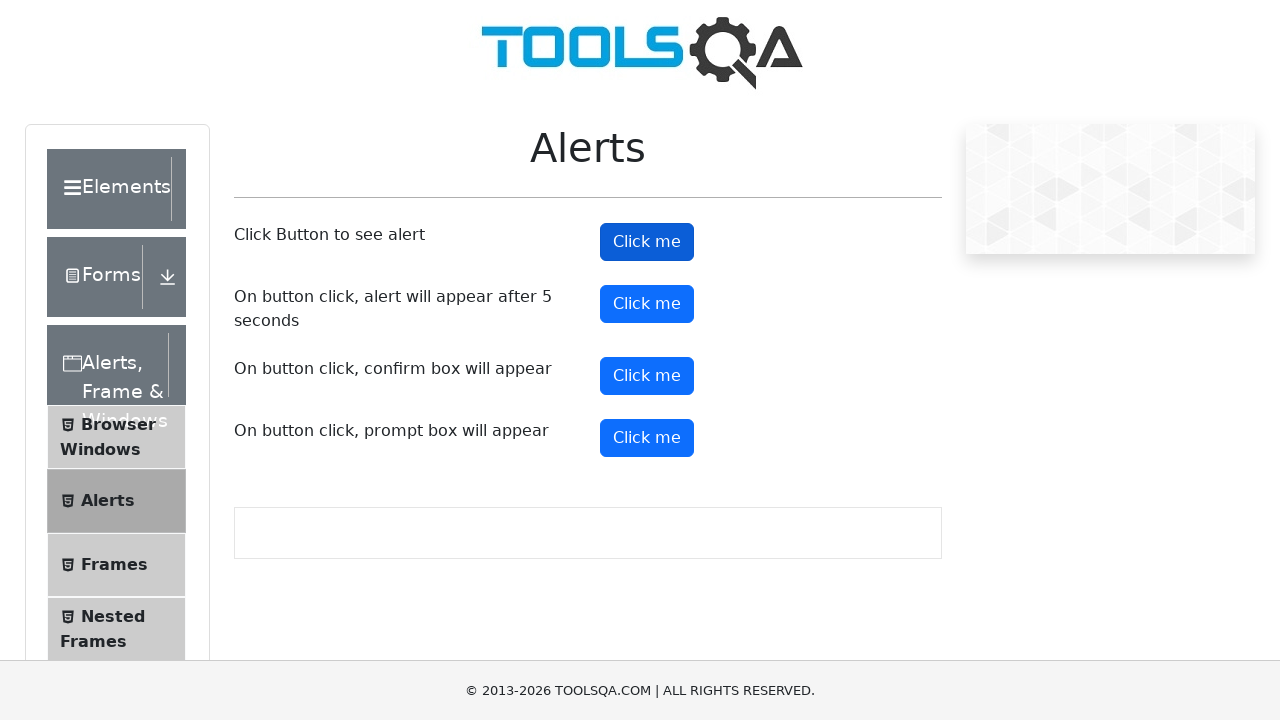

Triggered pending dialogs to be handled
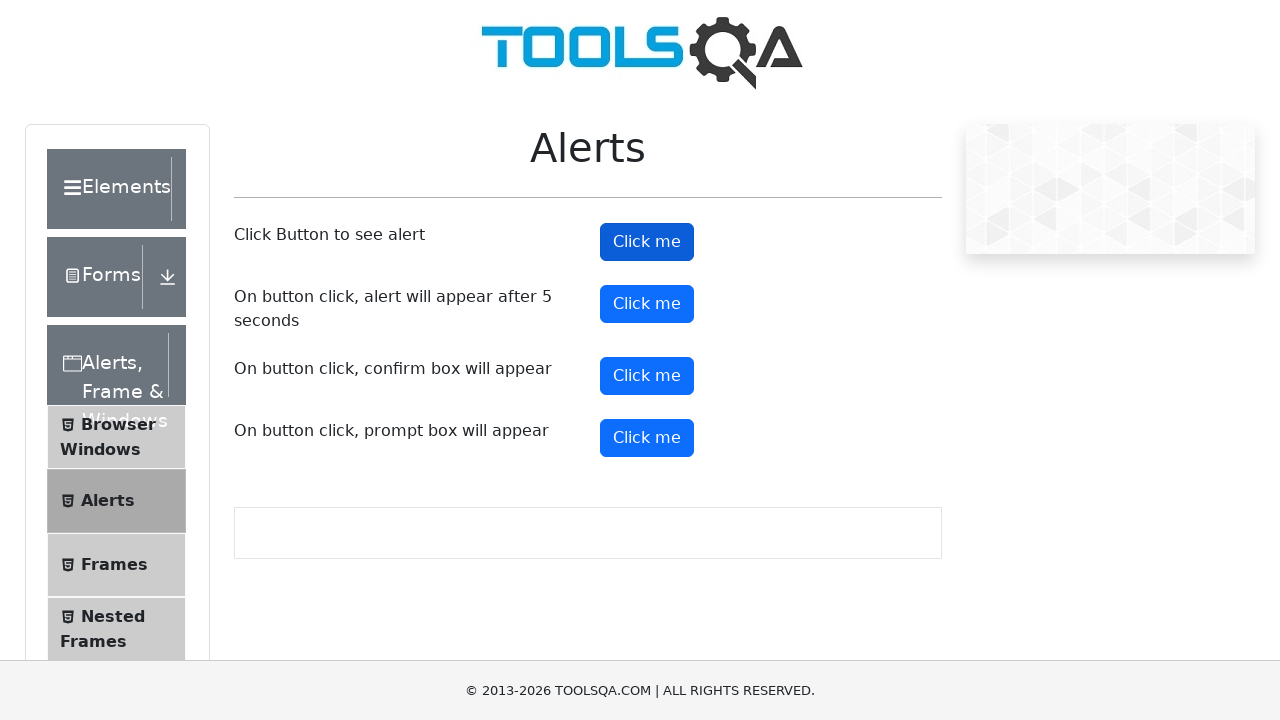

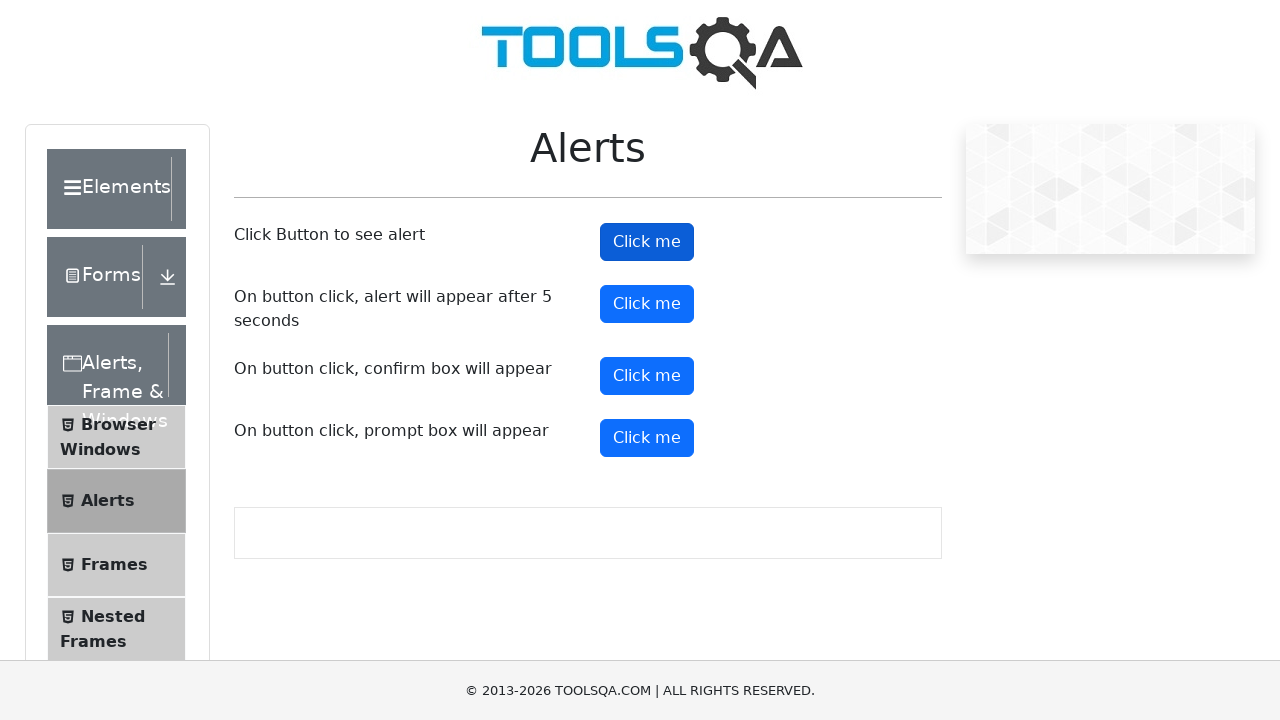